Tests that filter links highlight correctly when selected

Starting URL: https://demo.playwright.dev/todomvc

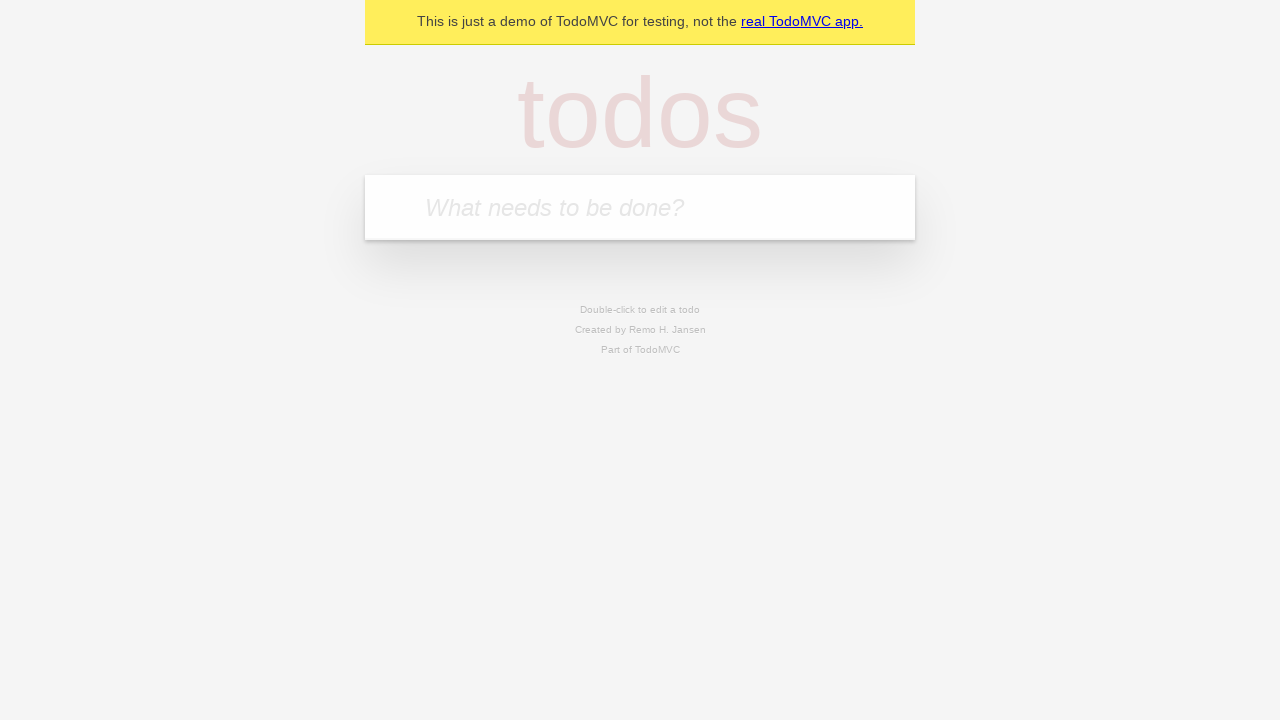

Filled todo input with 'buy some cheese' on internal:attr=[placeholder="What needs to be done?"i]
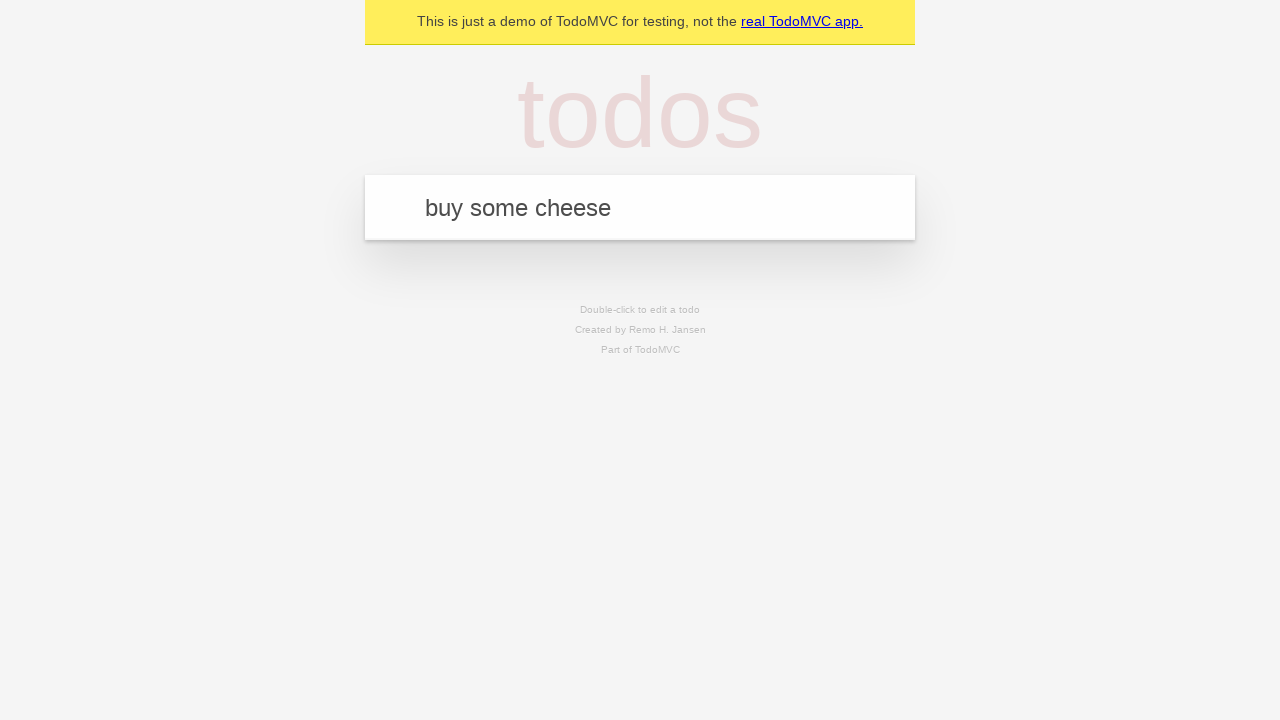

Pressed Enter to create todo 'buy some cheese' on internal:attr=[placeholder="What needs to be done?"i]
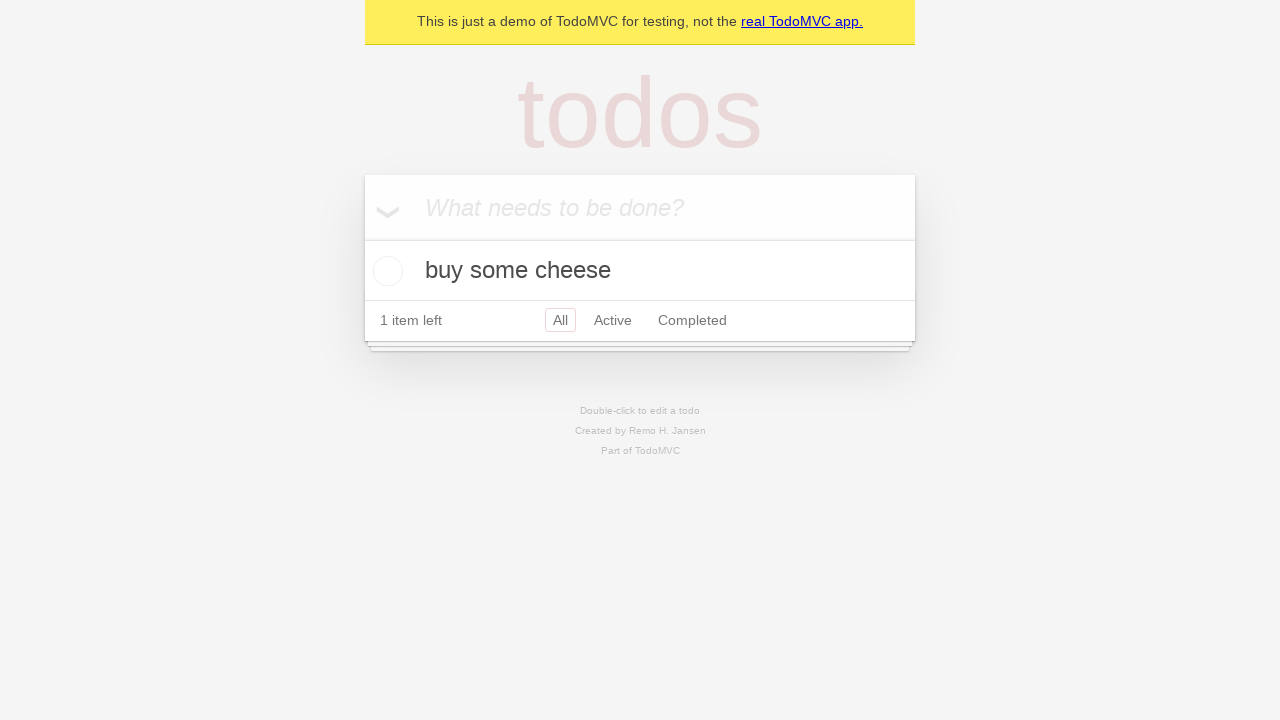

Filled todo input with 'feed the cat' on internal:attr=[placeholder="What needs to be done?"i]
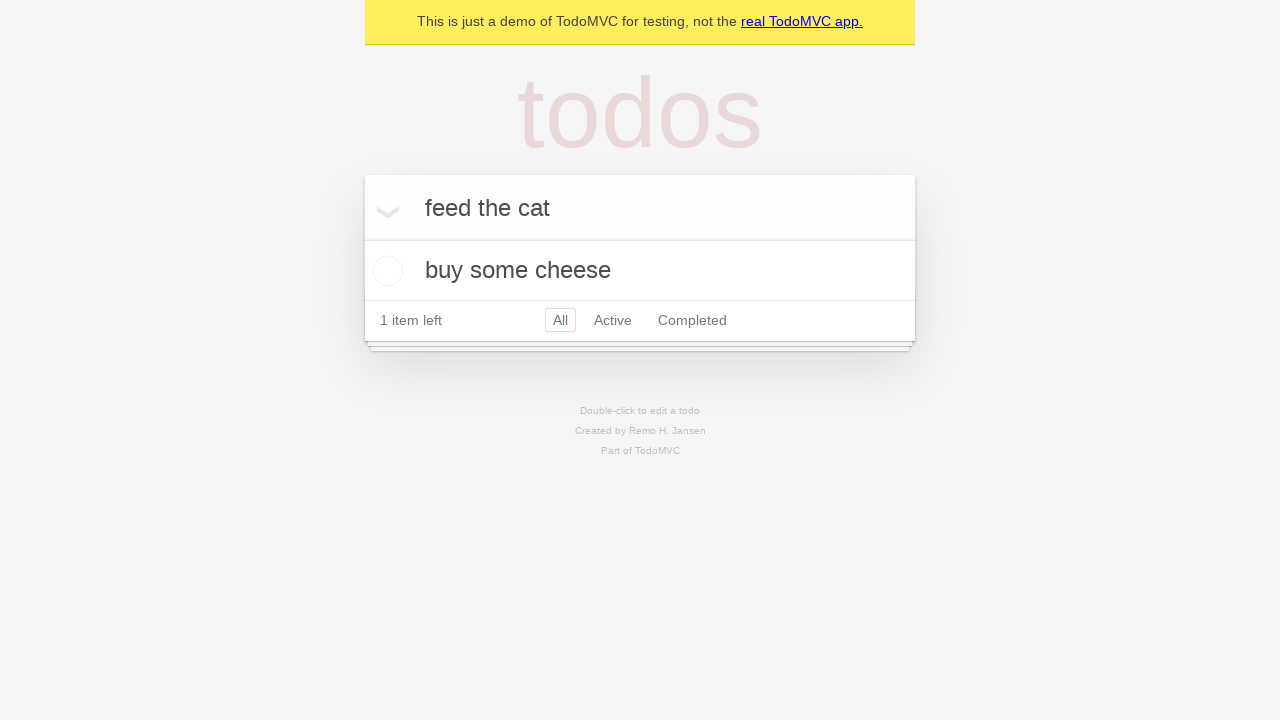

Pressed Enter to create todo 'feed the cat' on internal:attr=[placeholder="What needs to be done?"i]
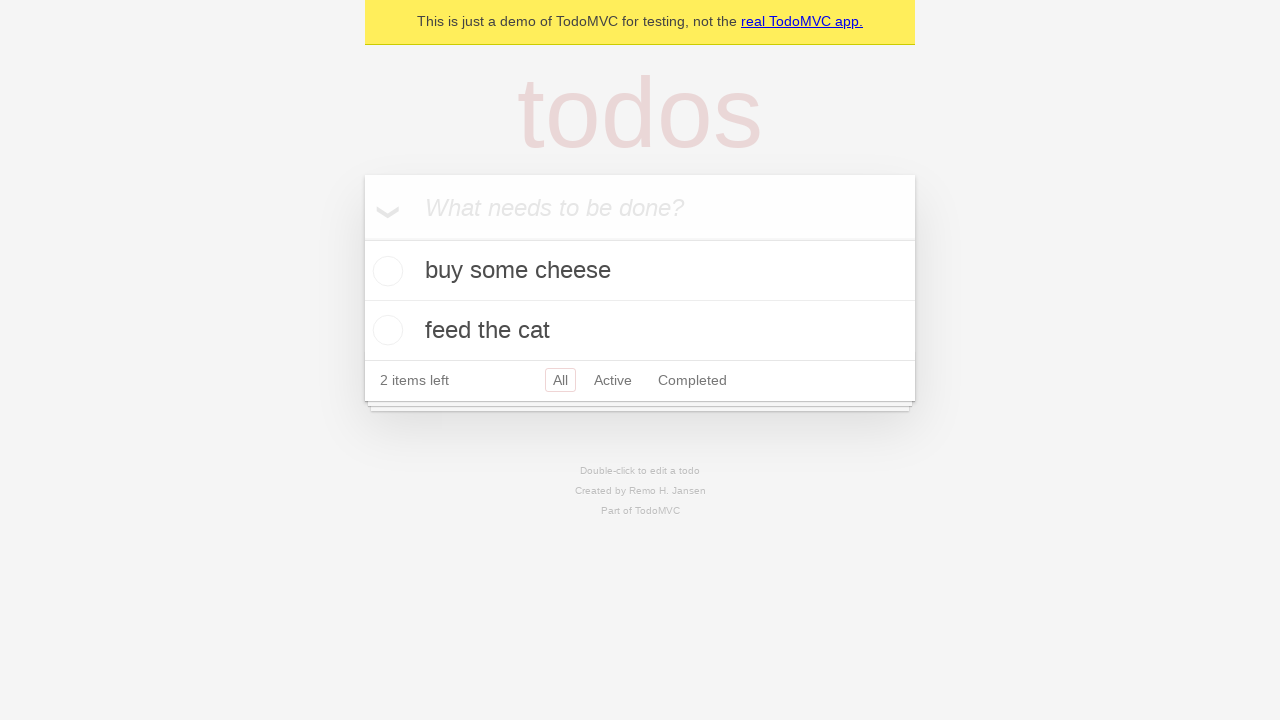

Filled todo input with 'book a doctors appointment' on internal:attr=[placeholder="What needs to be done?"i]
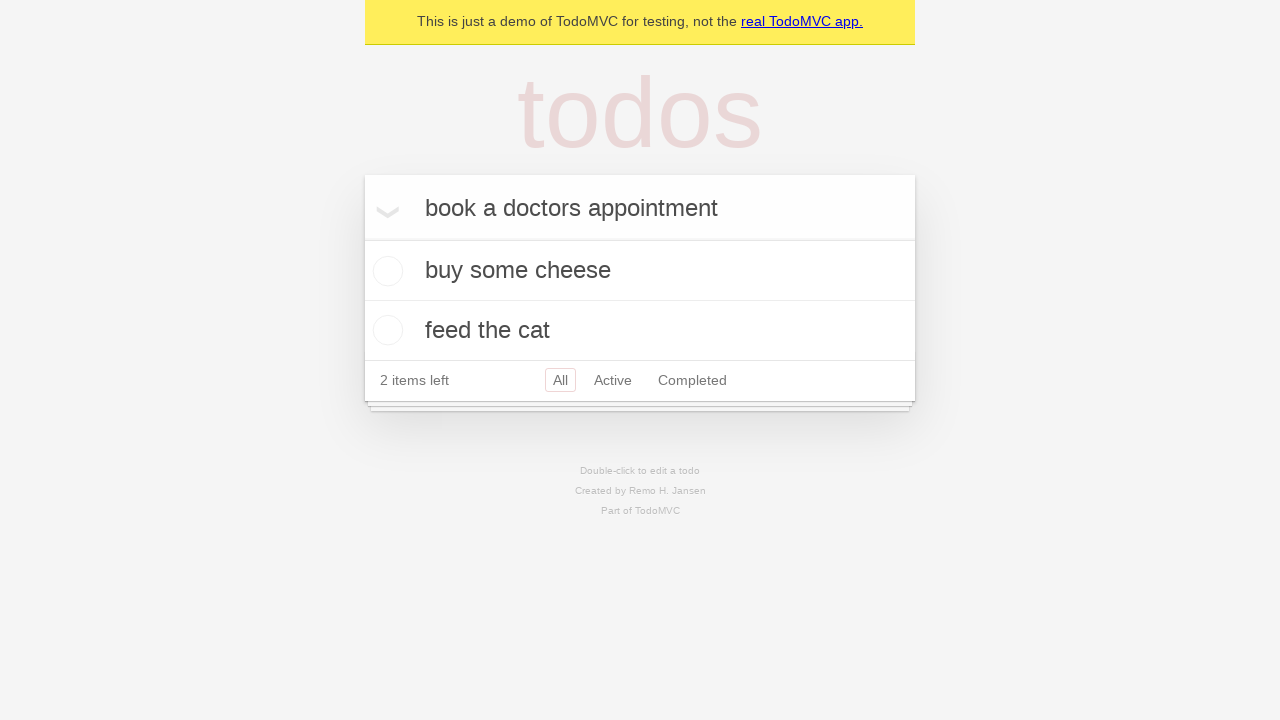

Pressed Enter to create todo 'book a doctors appointment' on internal:attr=[placeholder="What needs to be done?"i]
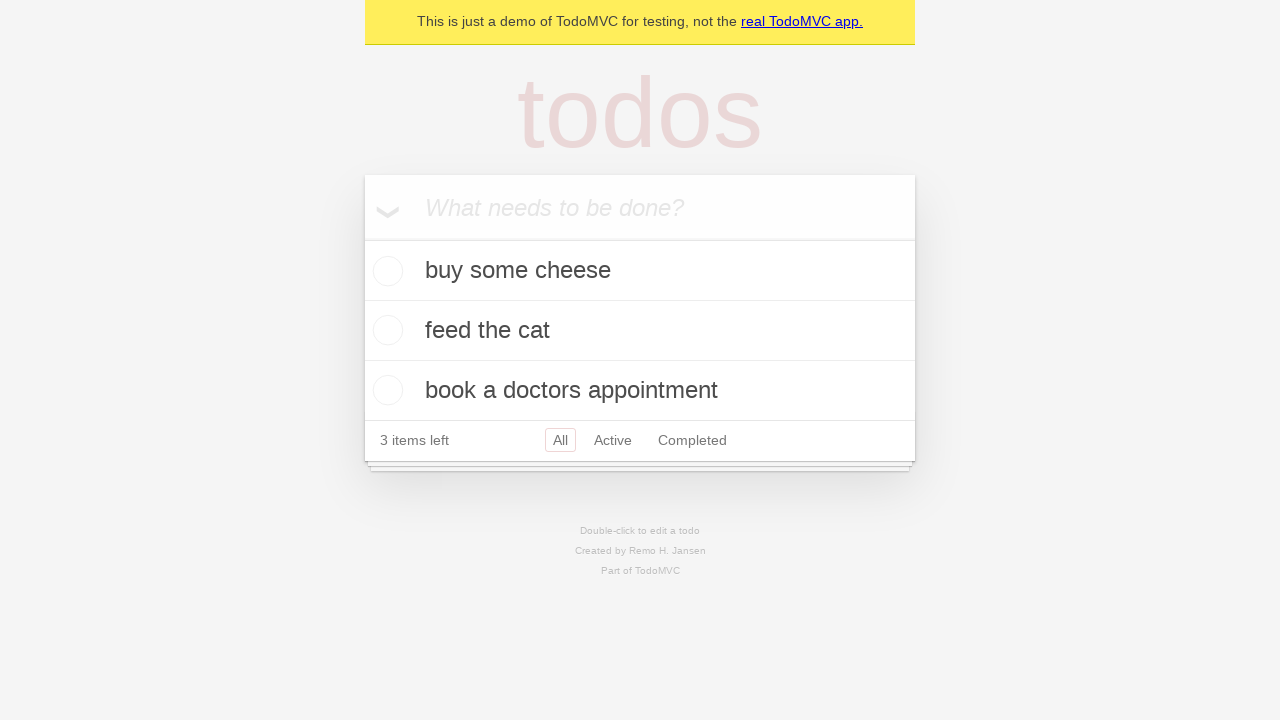

Verified that 3 todos were created
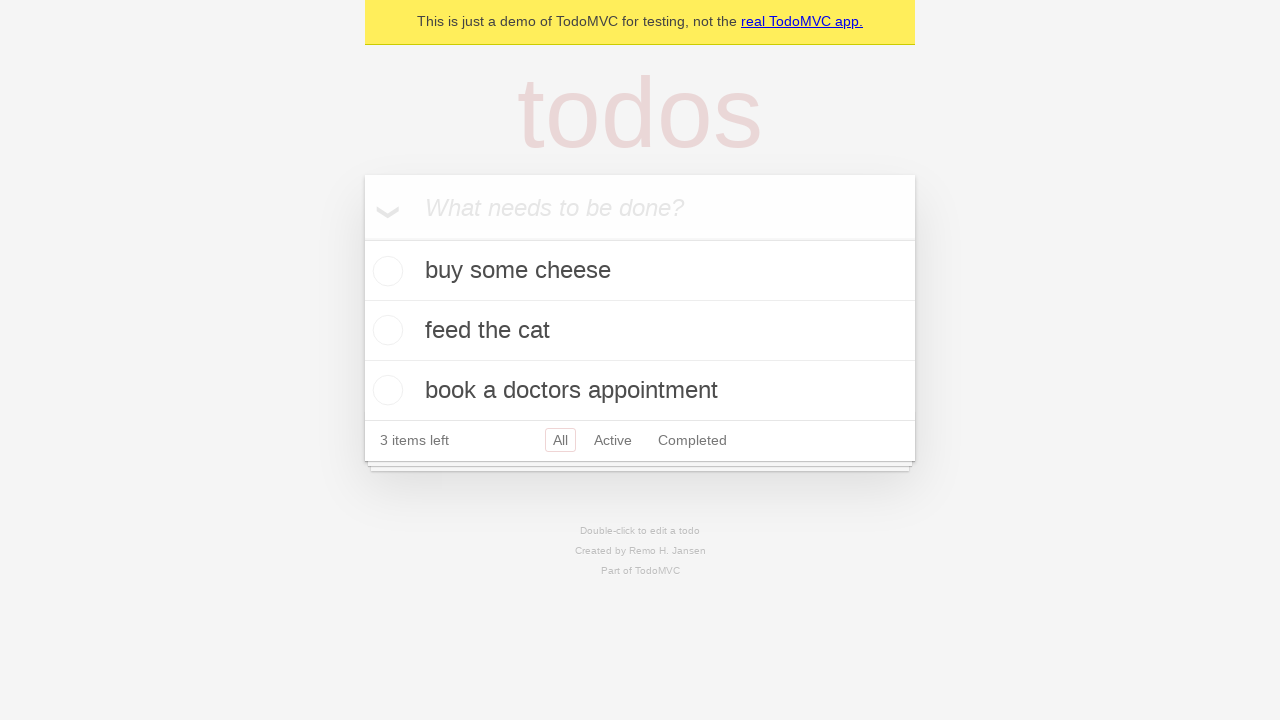

Clicked Active filter link at (613, 440) on internal:role=link[name="Active"i]
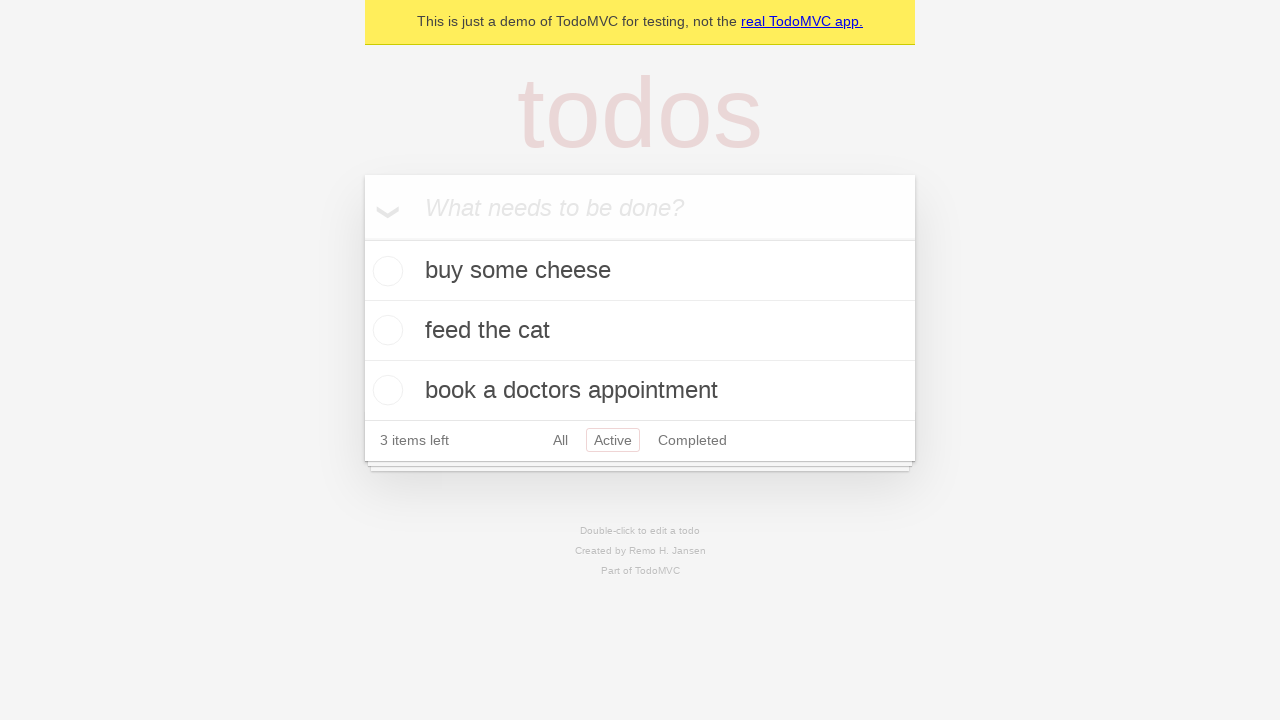

Waited for Active filter to be applied
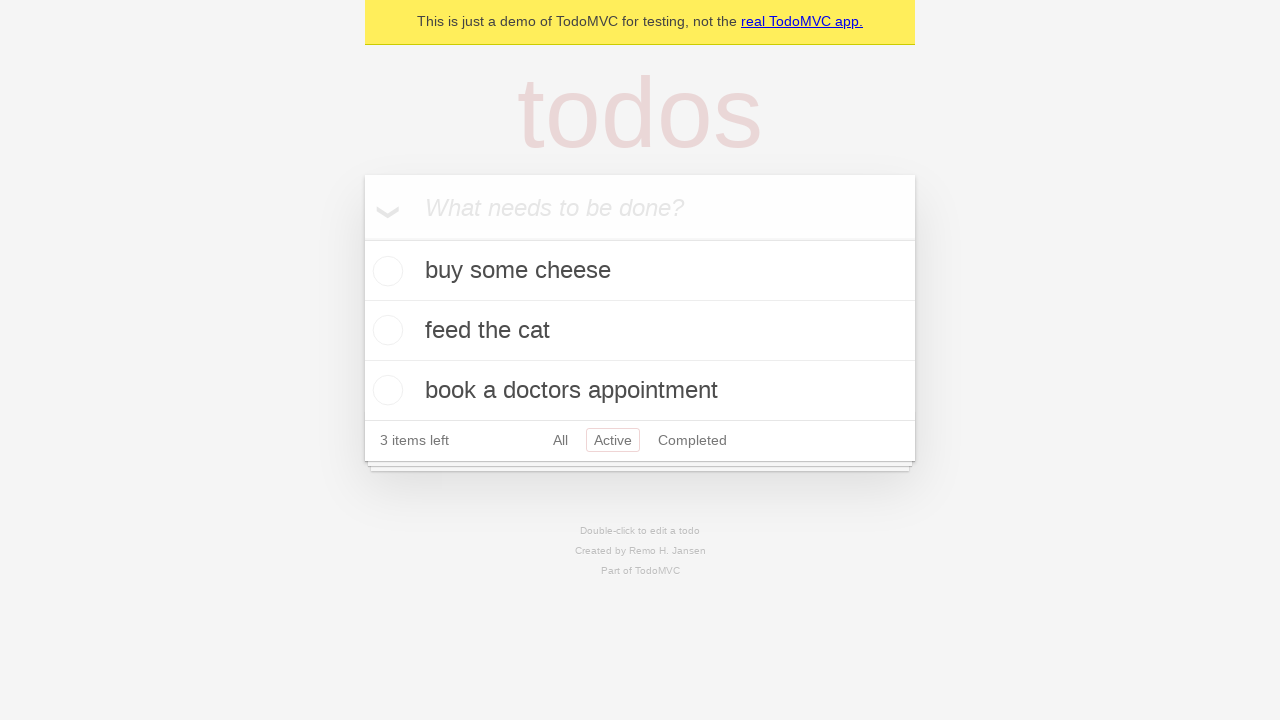

Clicked Completed filter link at (692, 440) on internal:role=link[name="Completed"i]
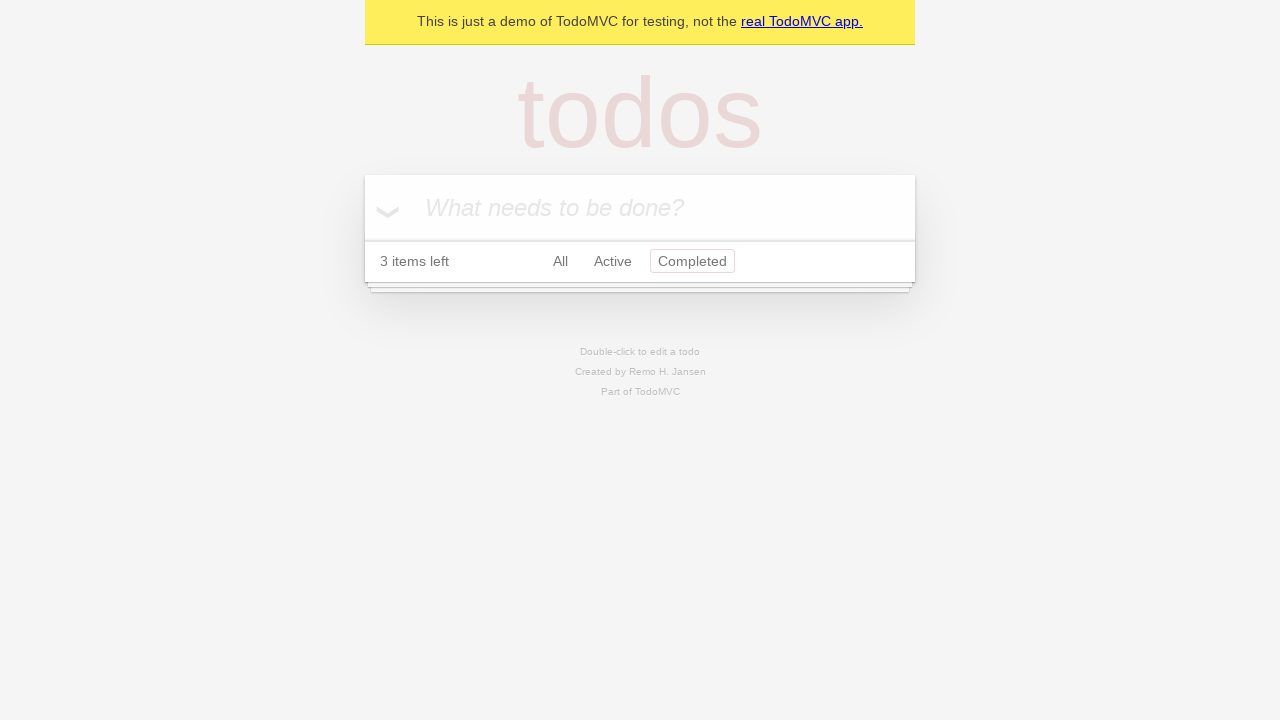

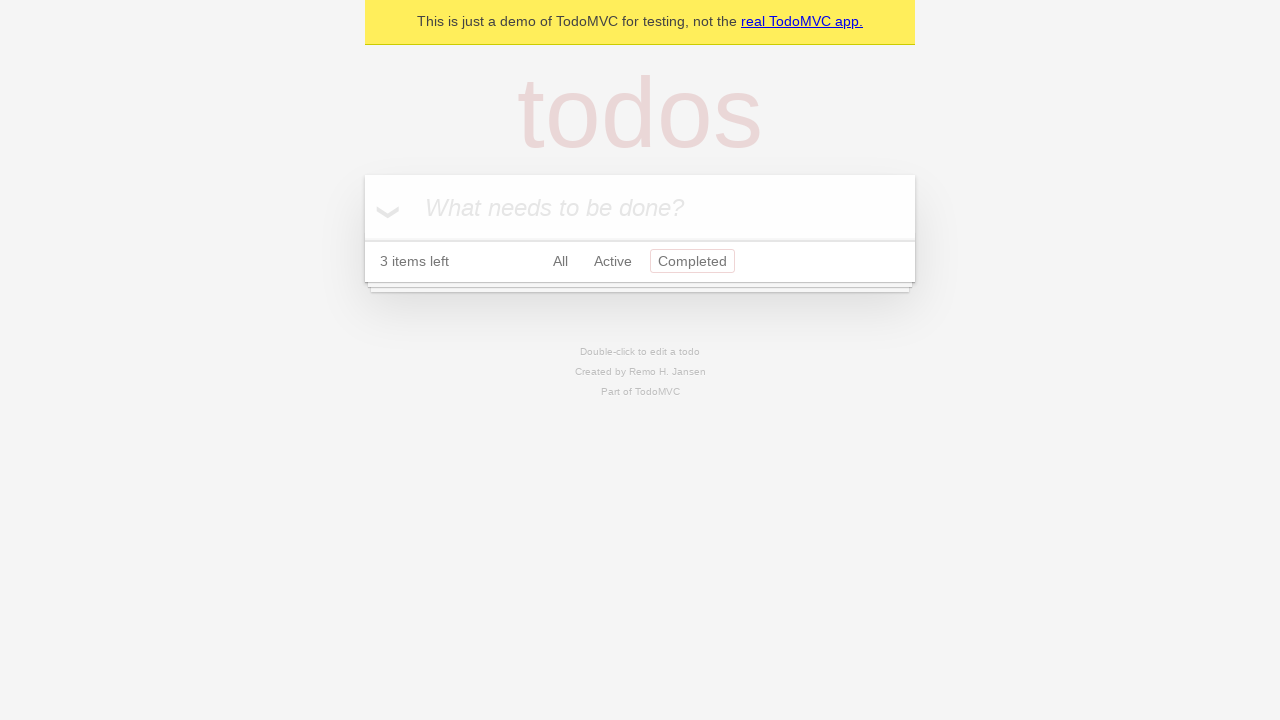